Navigates to a login page and uses JavaScript evaluation to modify the title text element on the page.

Starting URL: https://nikita-filonov.github.io/qa-automation-engineer-ui-course/#/auth/login

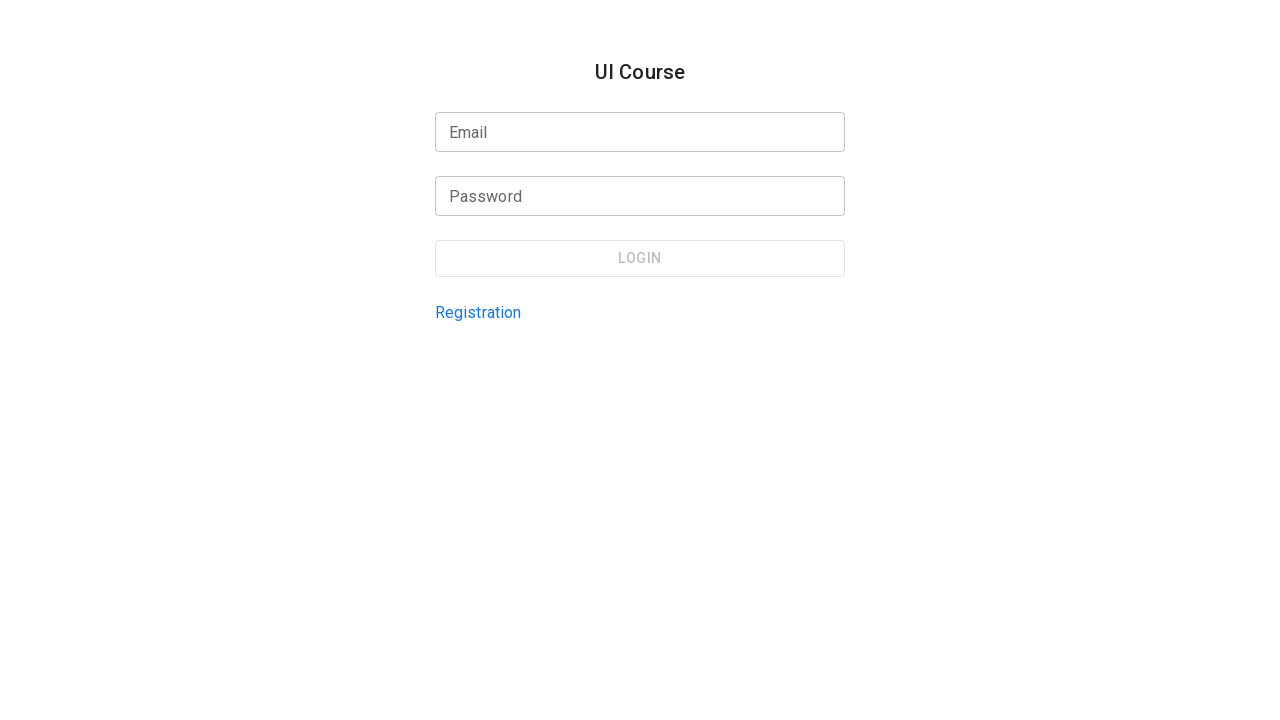

Navigated to login page
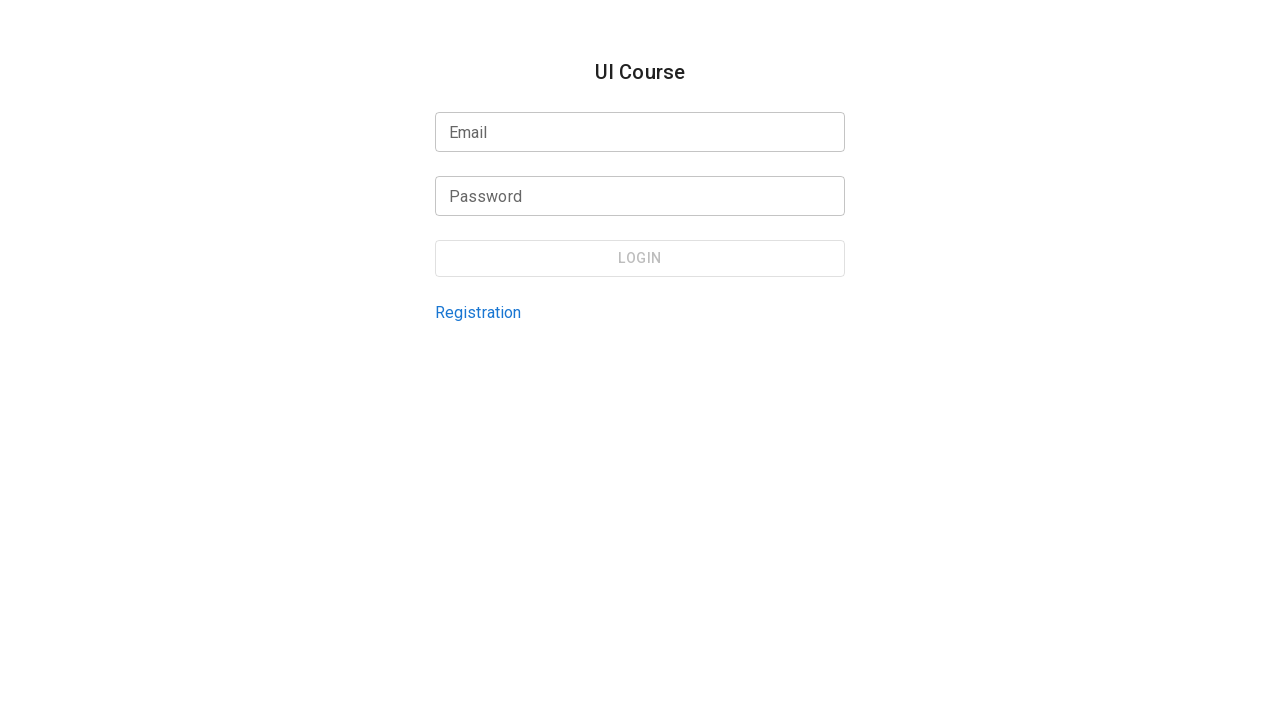

Modified page title text element using JavaScript evaluation
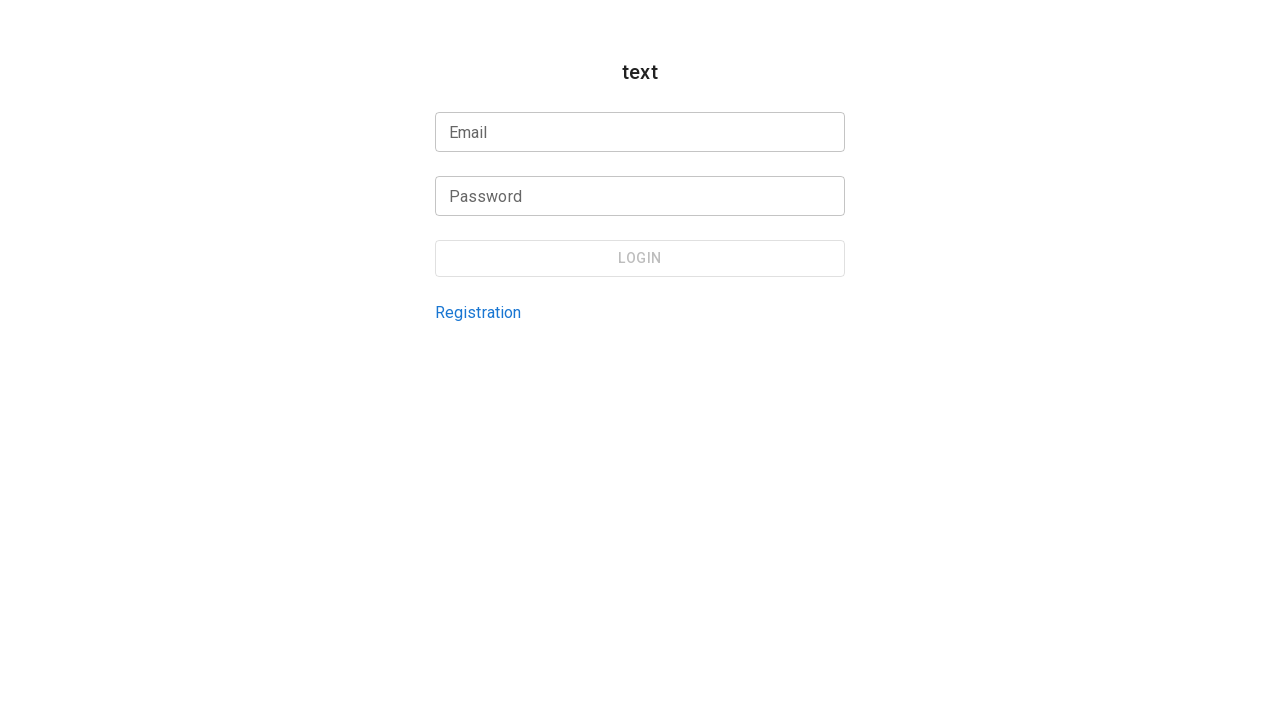

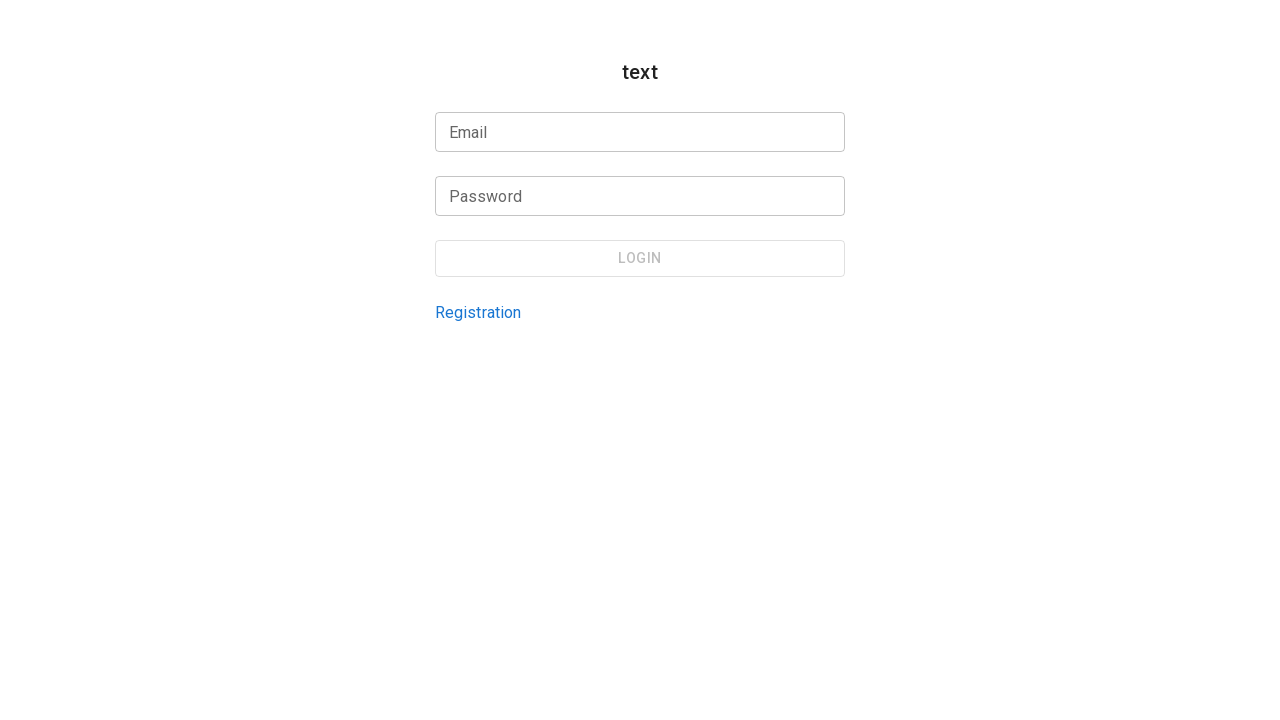